Tests the Python.org search functionality by verifying the page title, entering a search query "pycon", submitting the search, and confirming results are found.

Starting URL: http://www.python.org

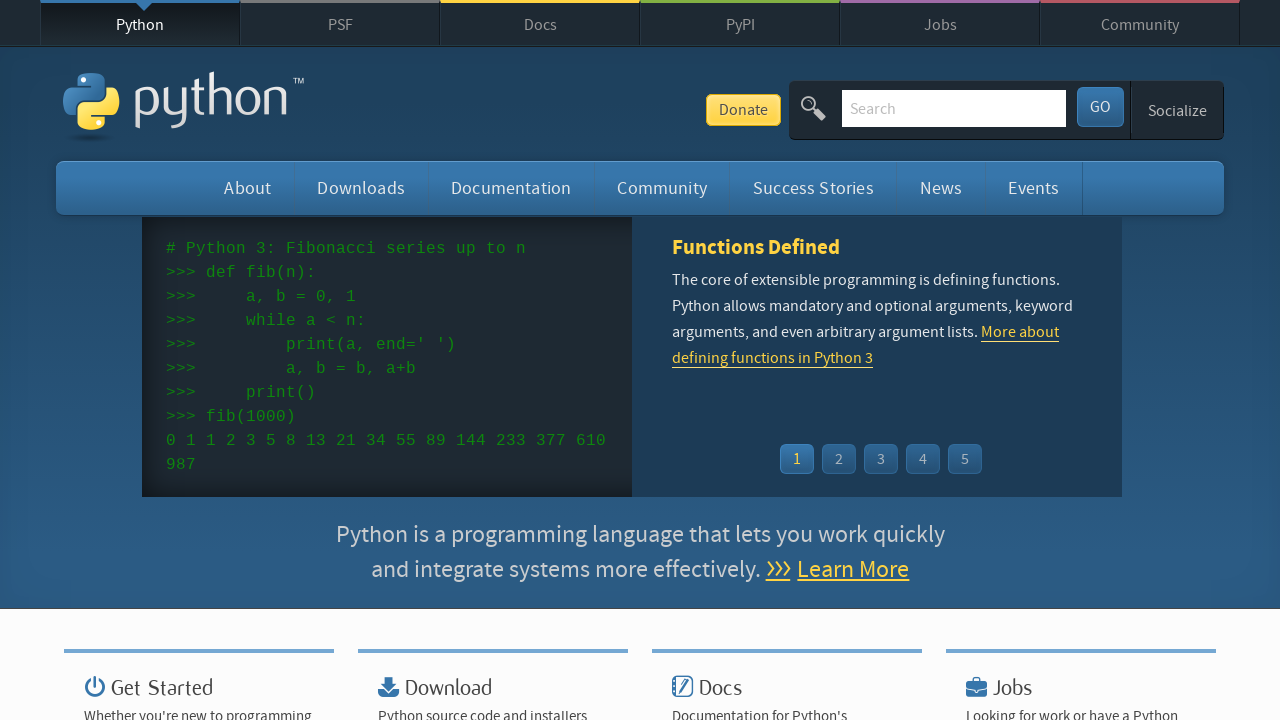

Verified page title contains 'Python'
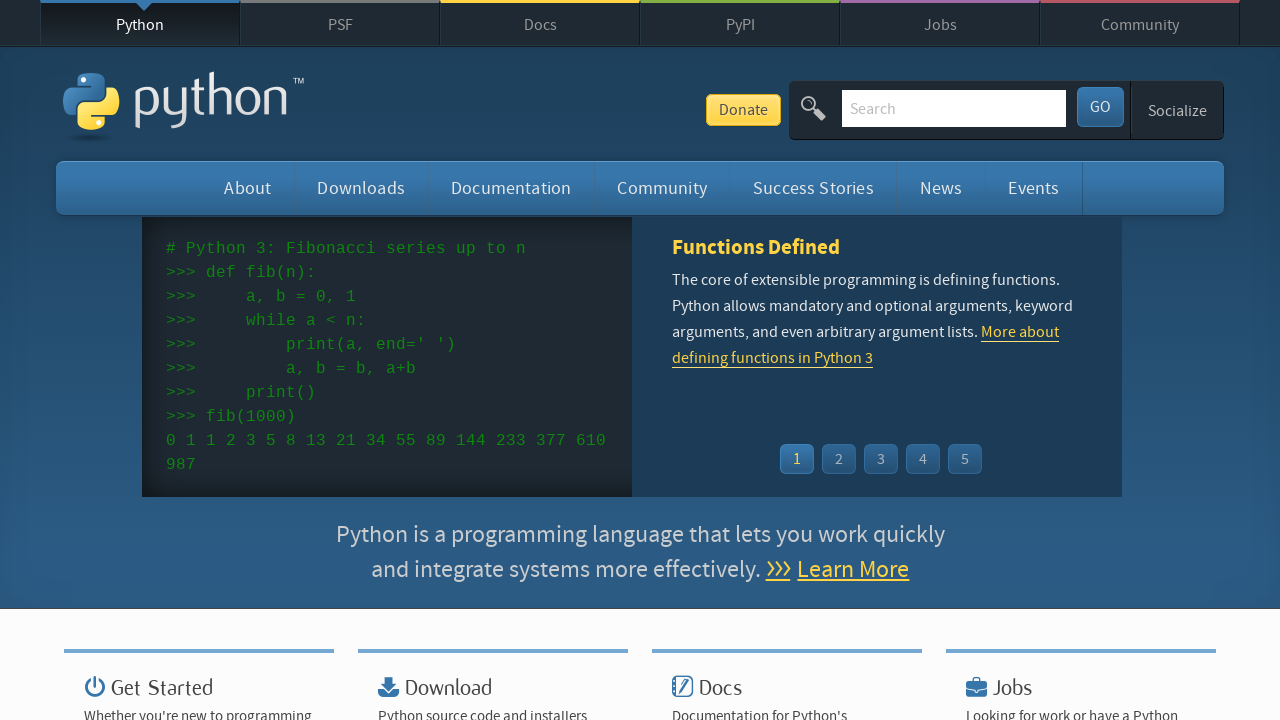

Located search input field
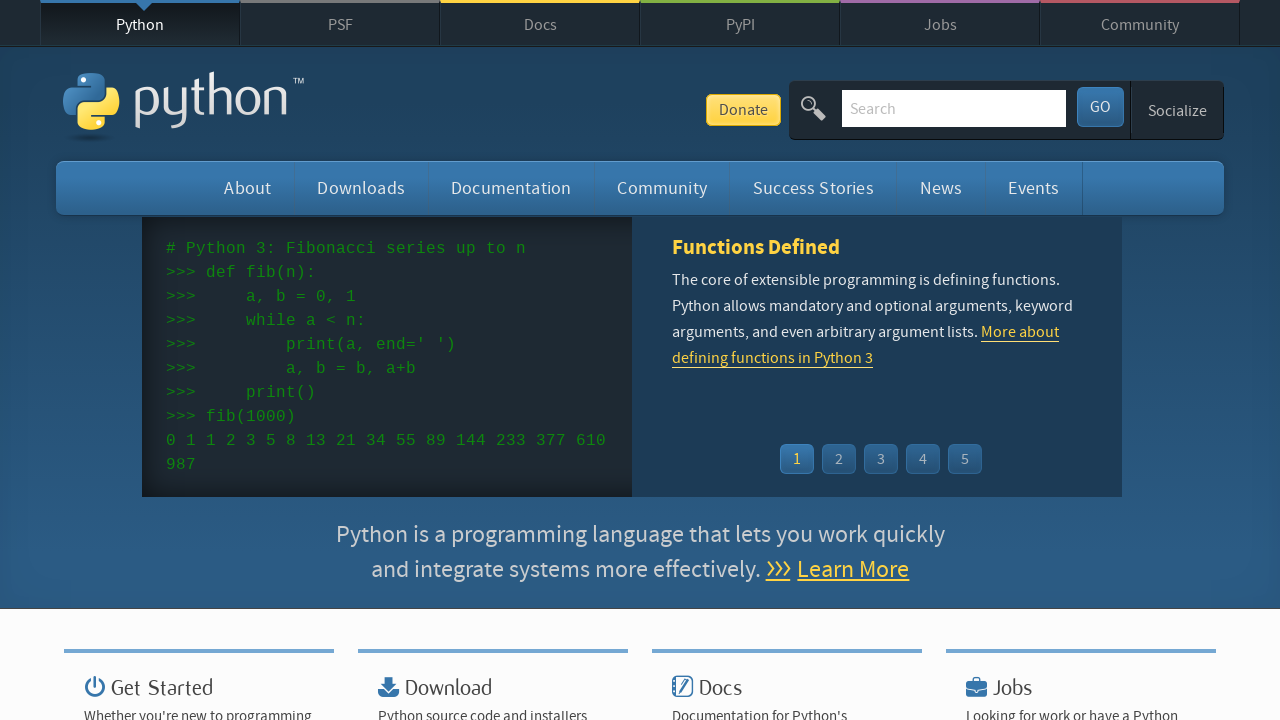

Cleared search input field on input[name='q']
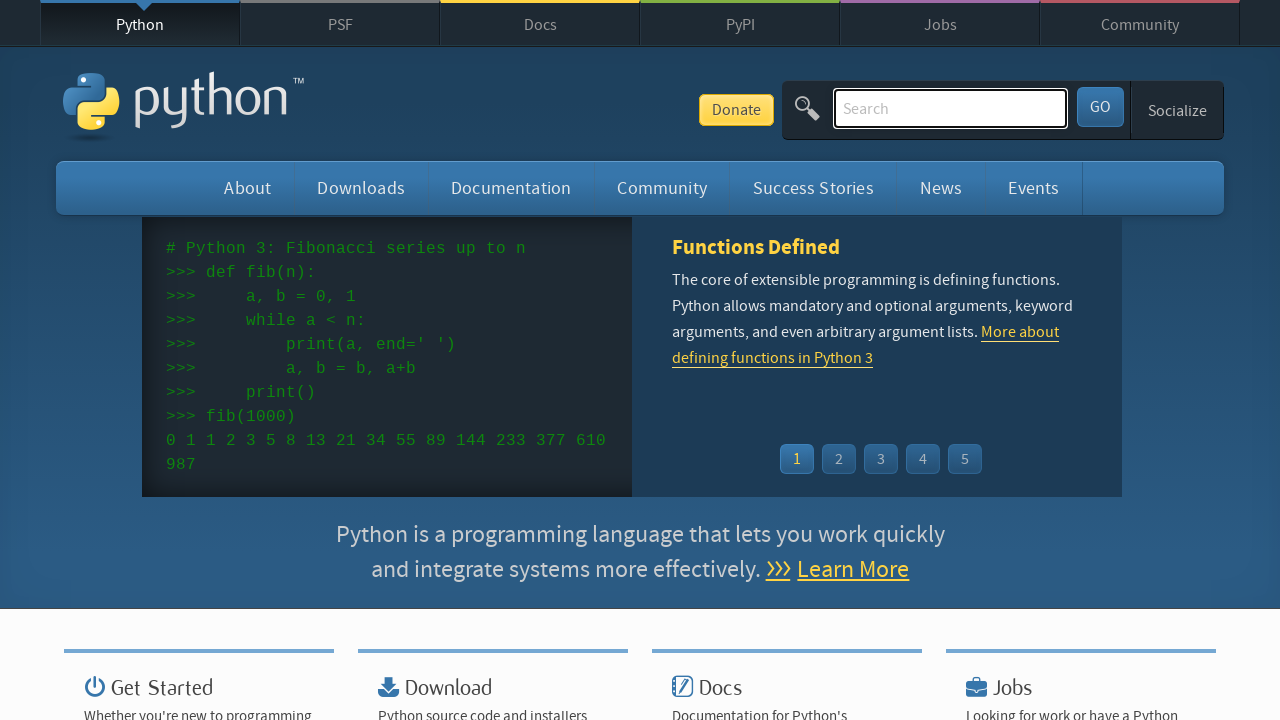

Filled search field with 'pycon' on input[name='q']
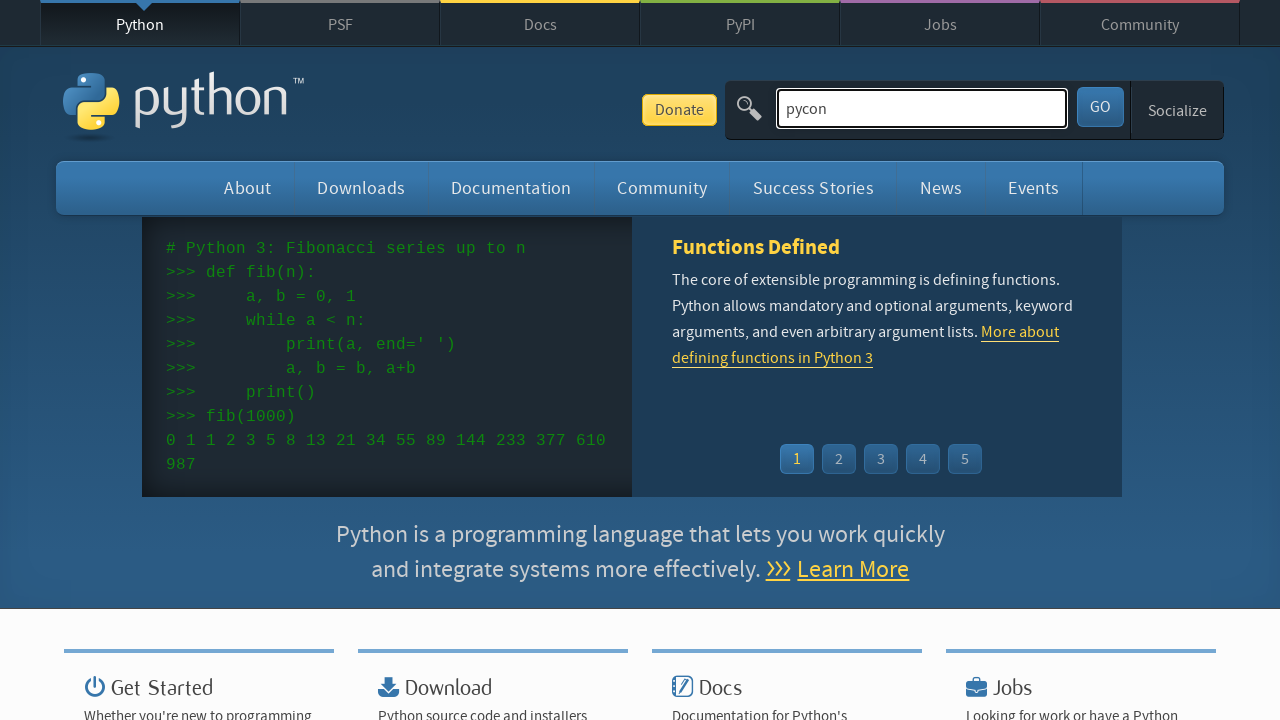

Pressed Enter to submit search on input[name='q']
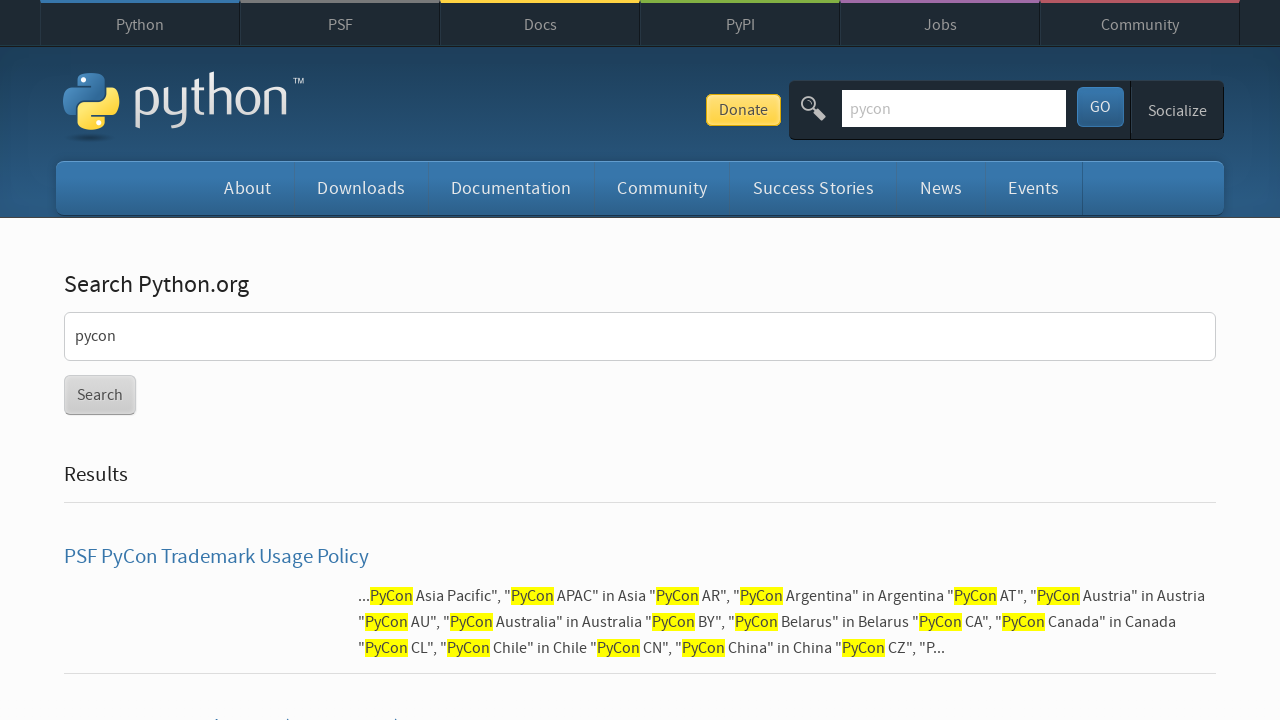

Waited for page to reach networkidle state
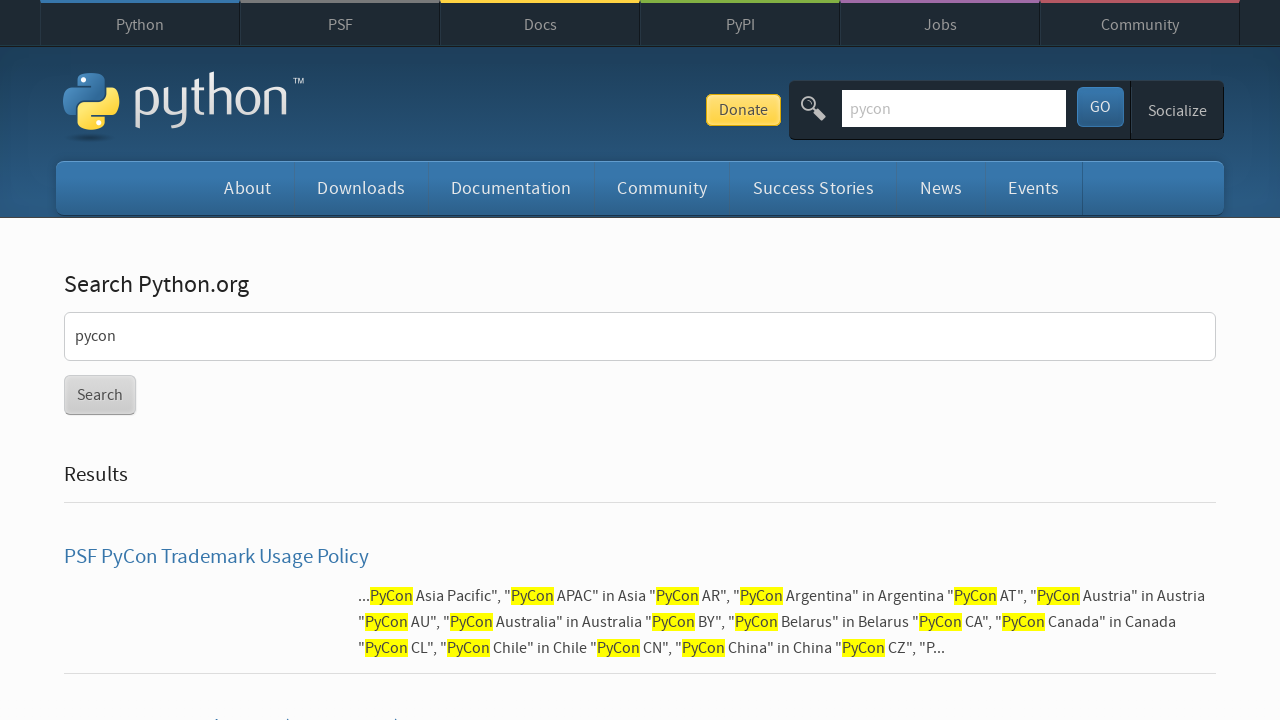

Verified search results were found (no 'No results found' message)
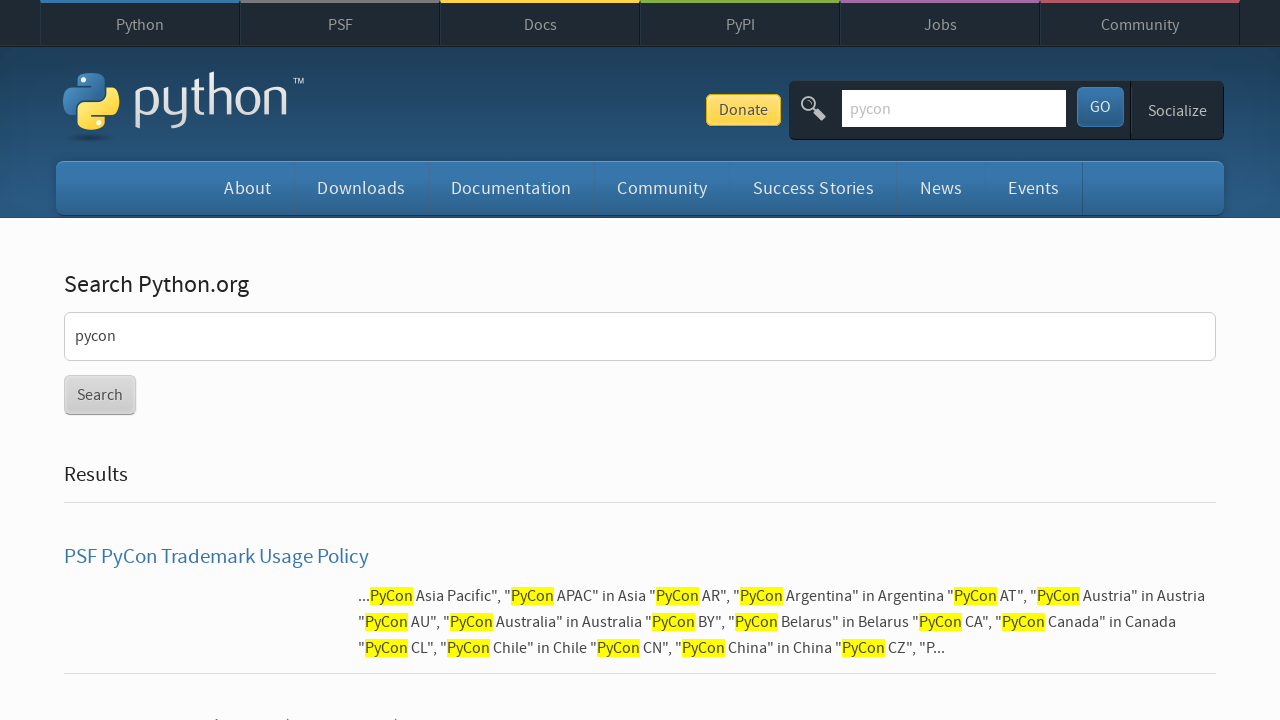

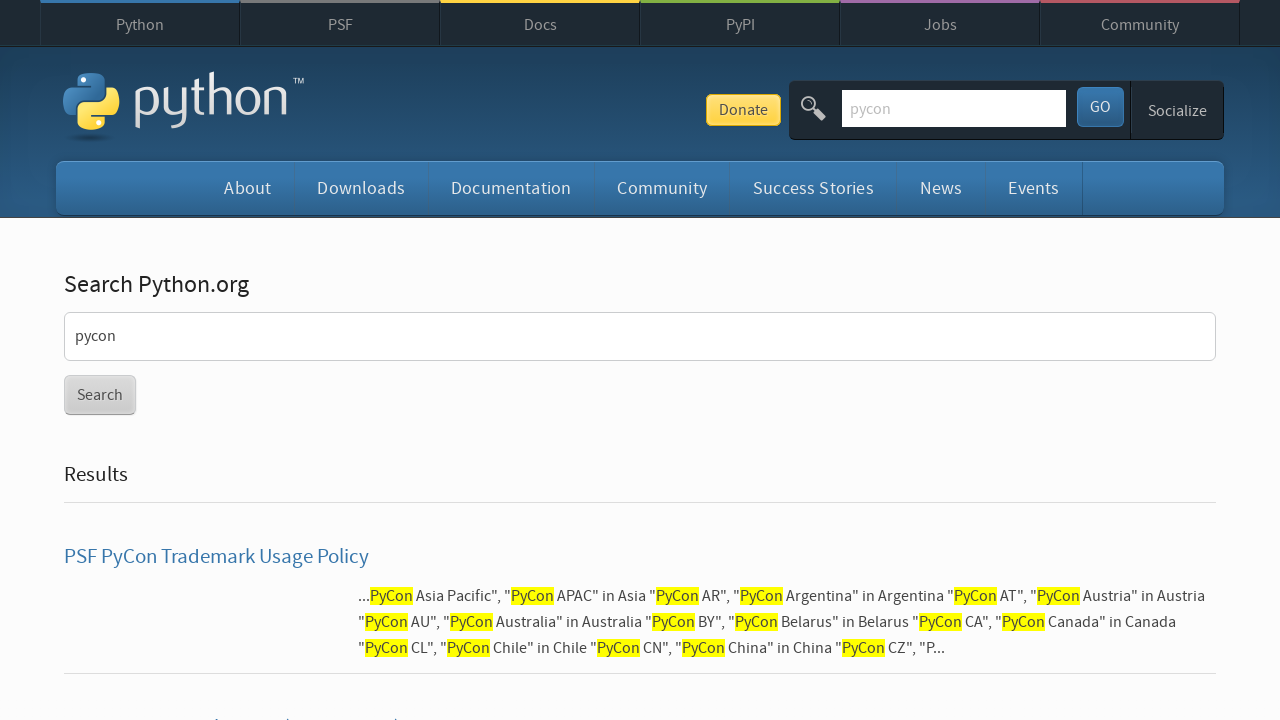